Tests checkbox functionality by checking and then unchecking a Monday checkbox element

Starting URL: https://testautomationpractice.blogspot.com/

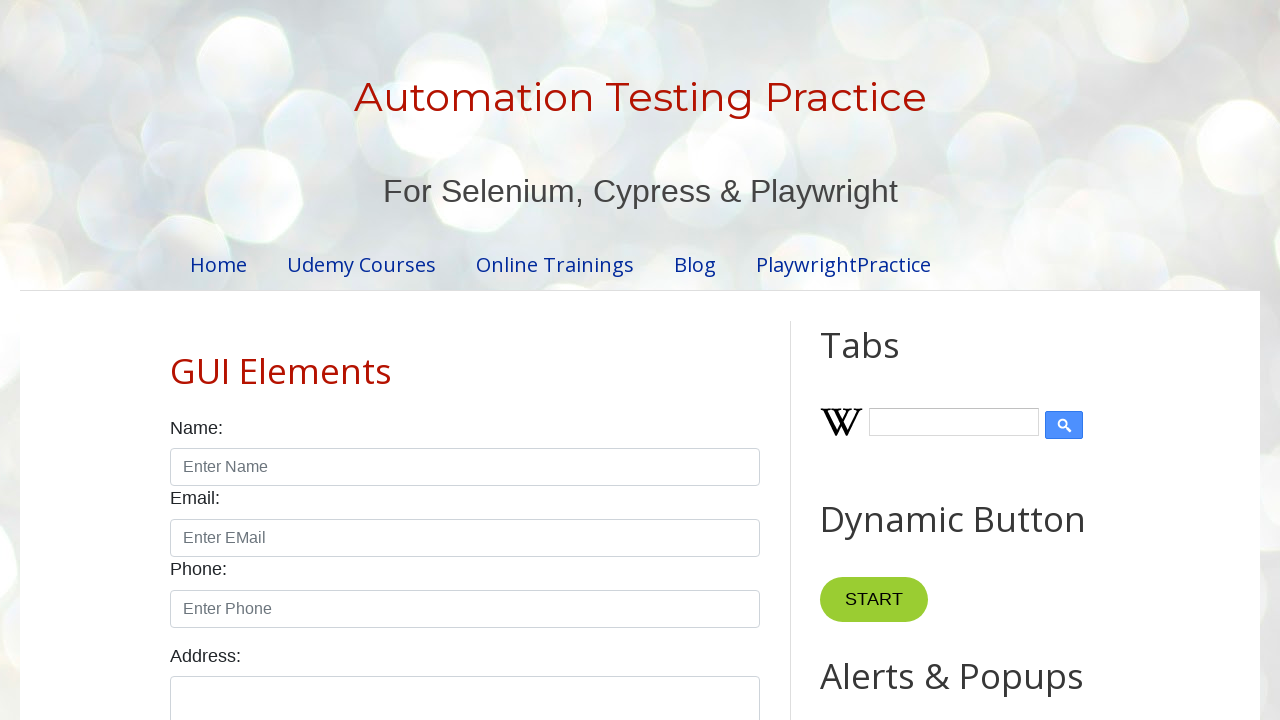

Checked the Monday checkbox at (272, 360) on input#monday
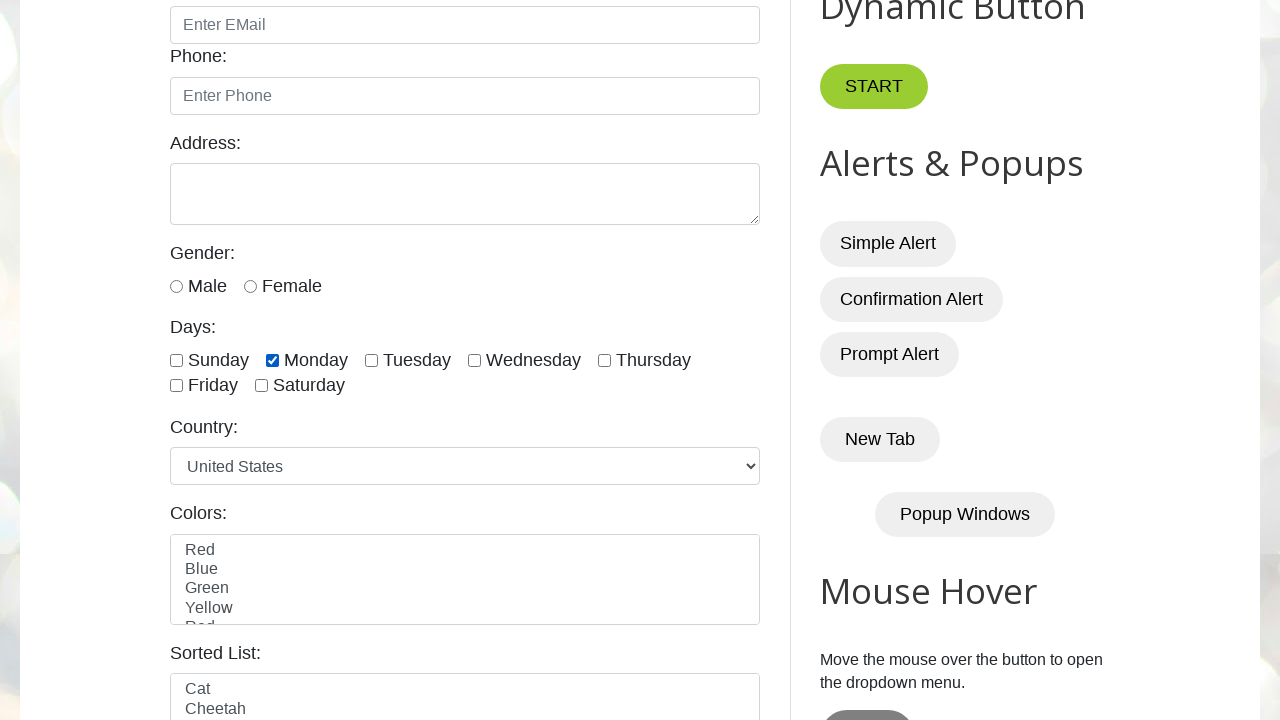

Unchecked the Monday checkbox at (272, 360) on input#monday
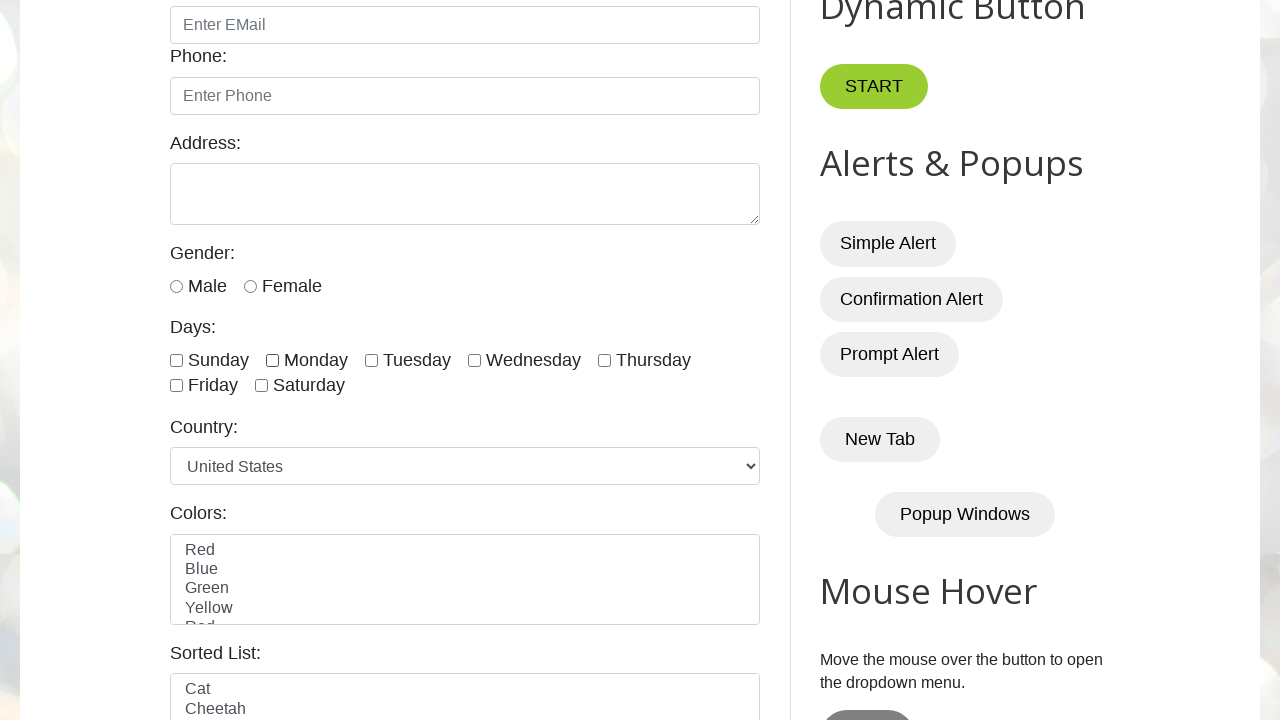

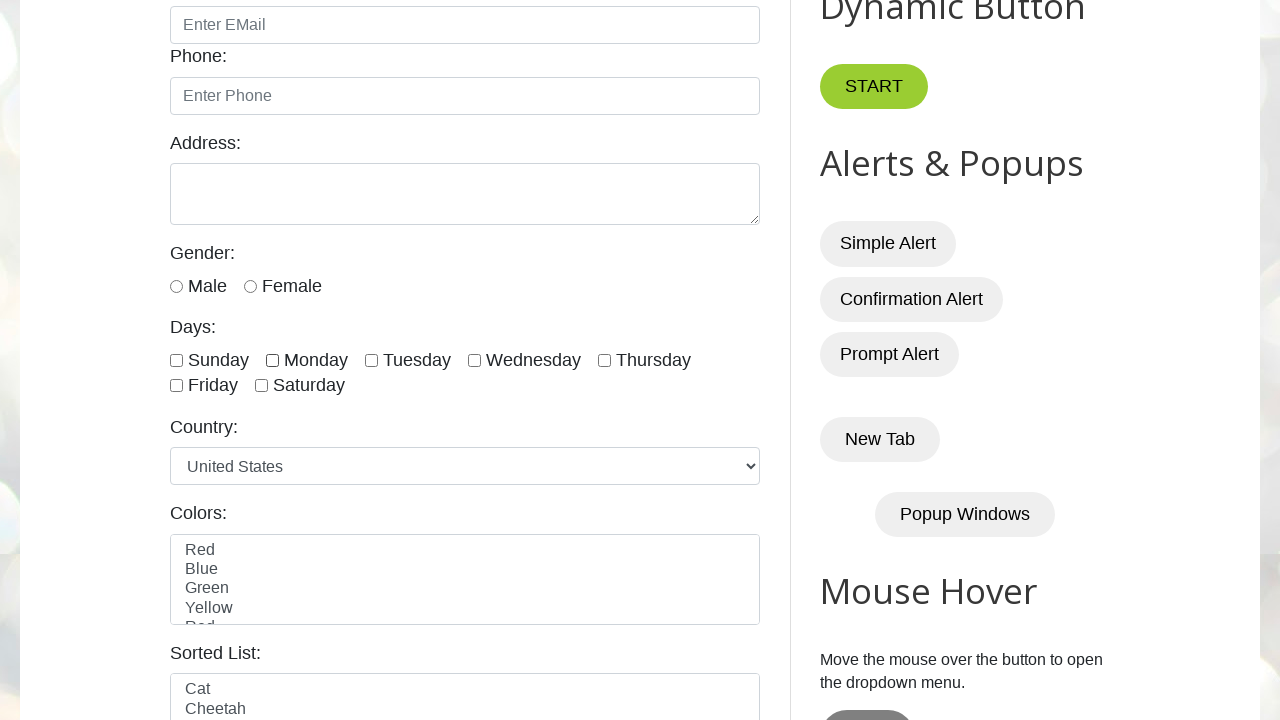